Tests the complete flight booking flow on Blazedemo by selecting departure and destination cities, choosing a flight, filling in passenger and payment details, and completing the purchase.

Starting URL: https://blazedemo.com/index.php

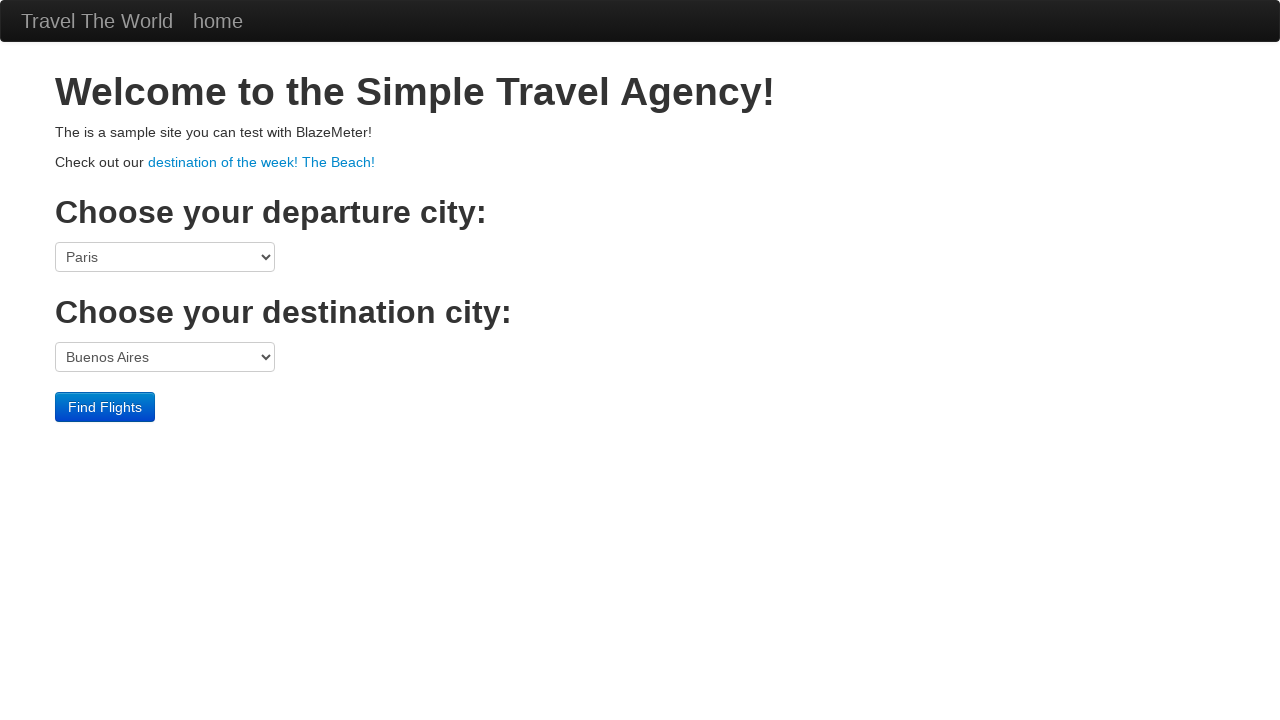

Selected San Diego as departure city on select[name="fromPort"]
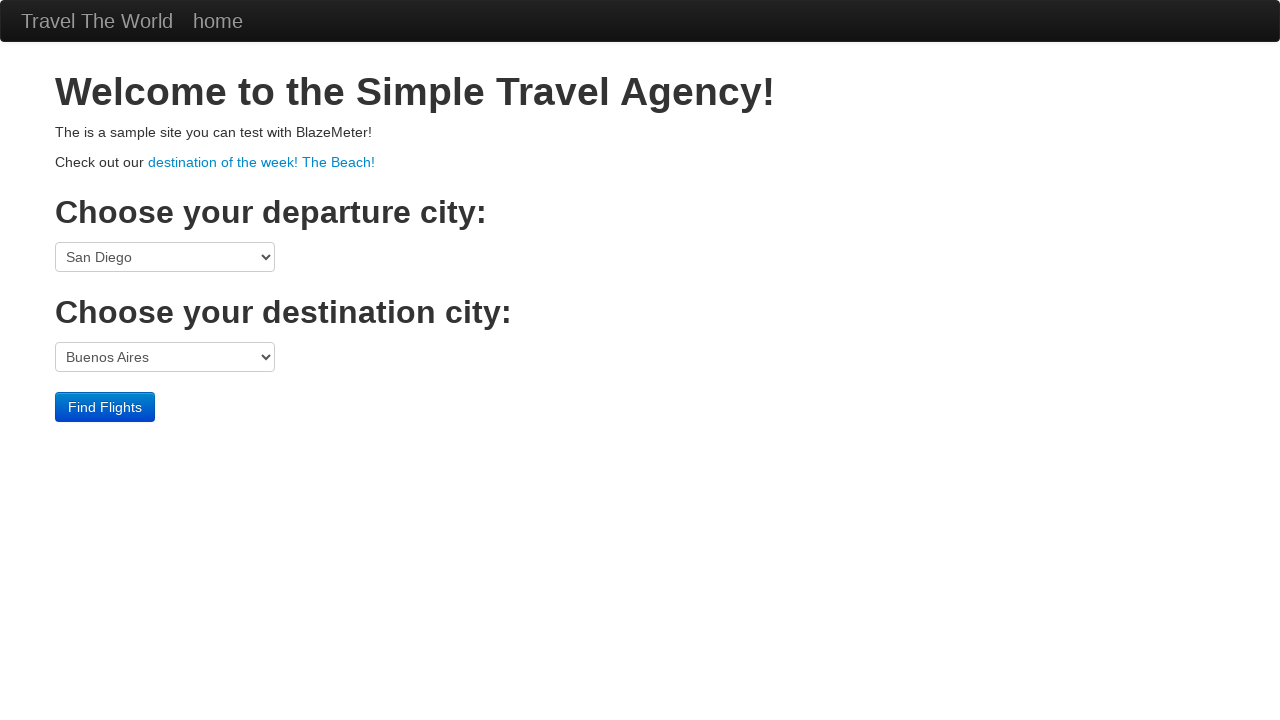

Selected Berlin as destination city on select[name="toPort"]
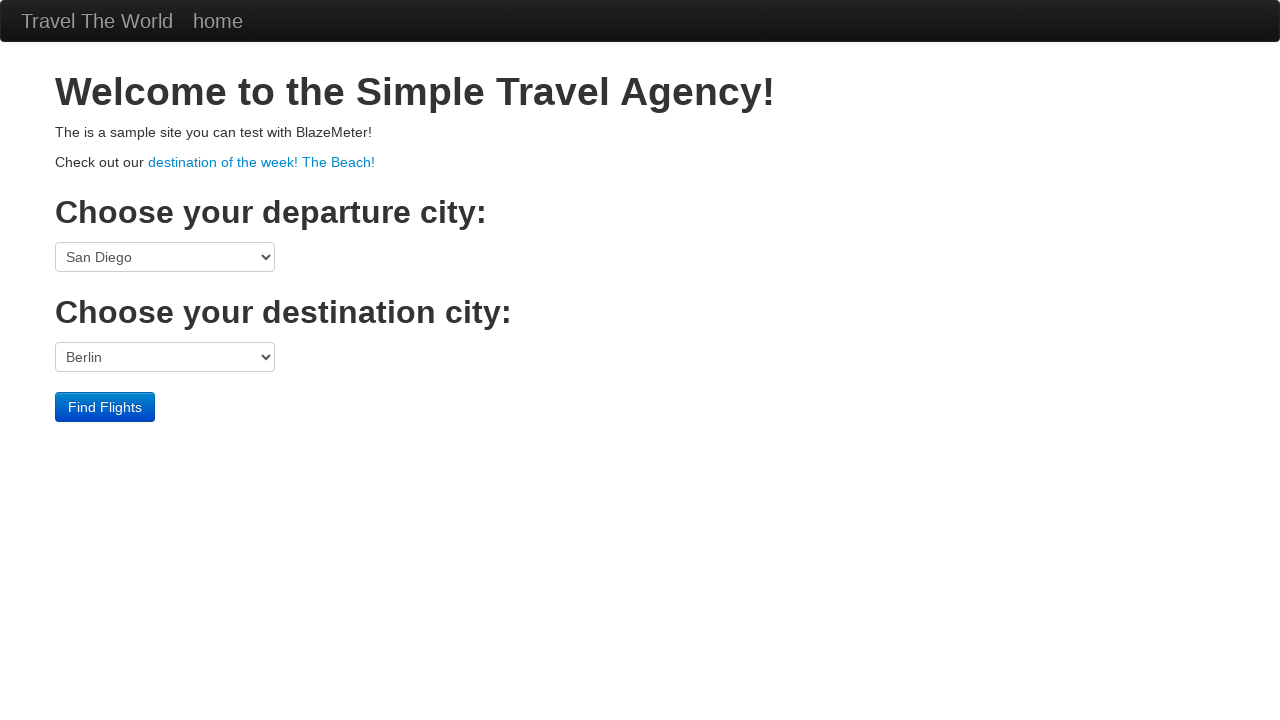

Clicked Find Flights button at (105, 407) on internal:role=button[name="Find Flights"i]
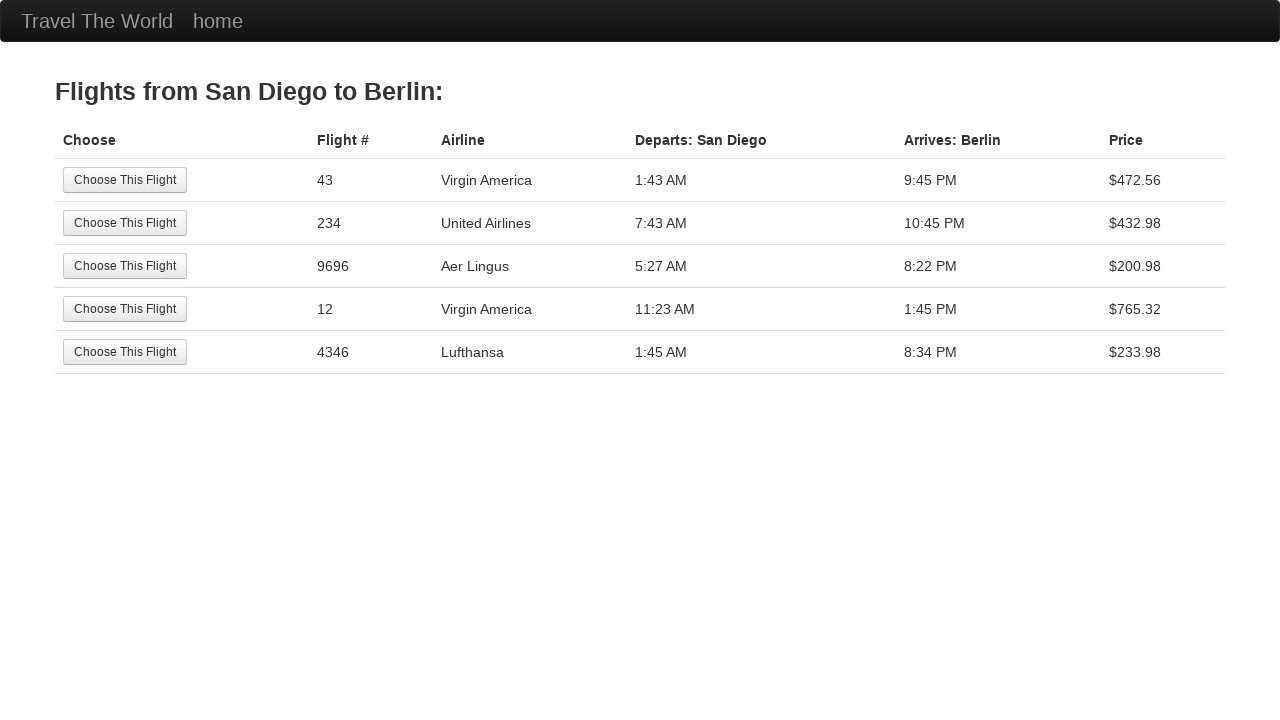

Flight results loaded and Choose This Flight button is visible
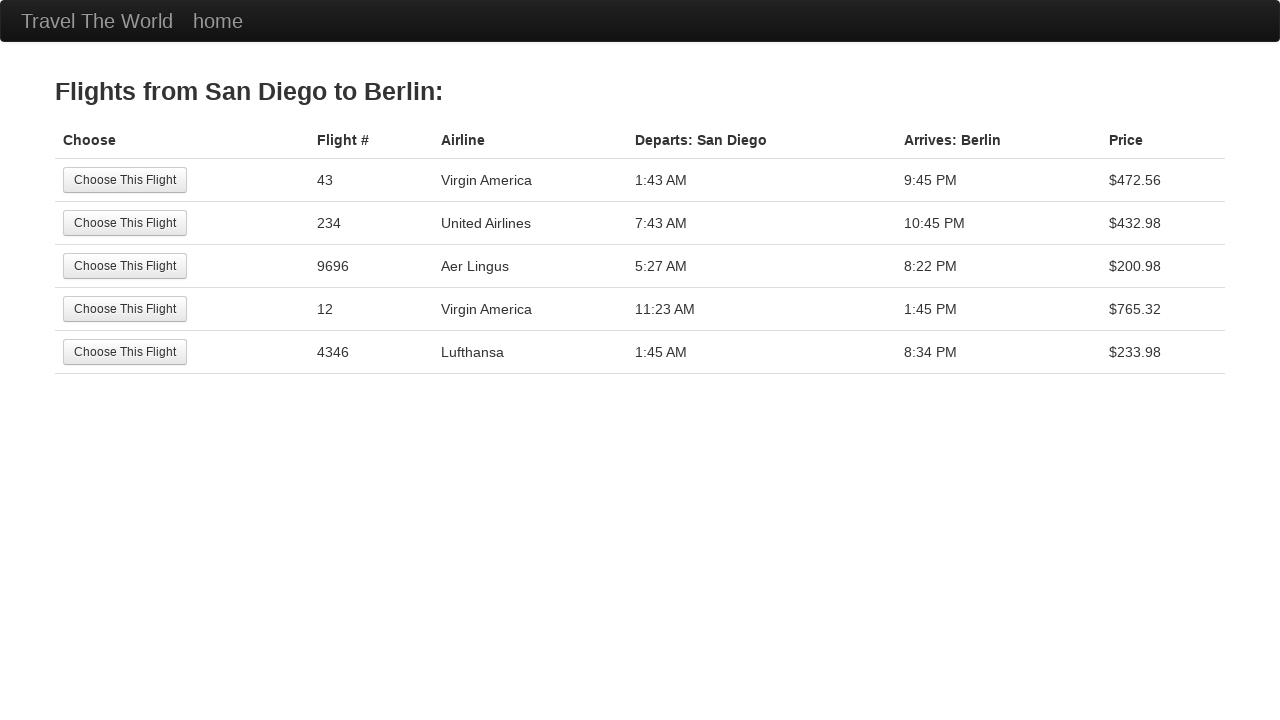

Clicked Choose This Flight on the first flight result at (125, 180) on table tbody tr >> nth=0 >> internal:role=button[name="Choose This Flight"i]
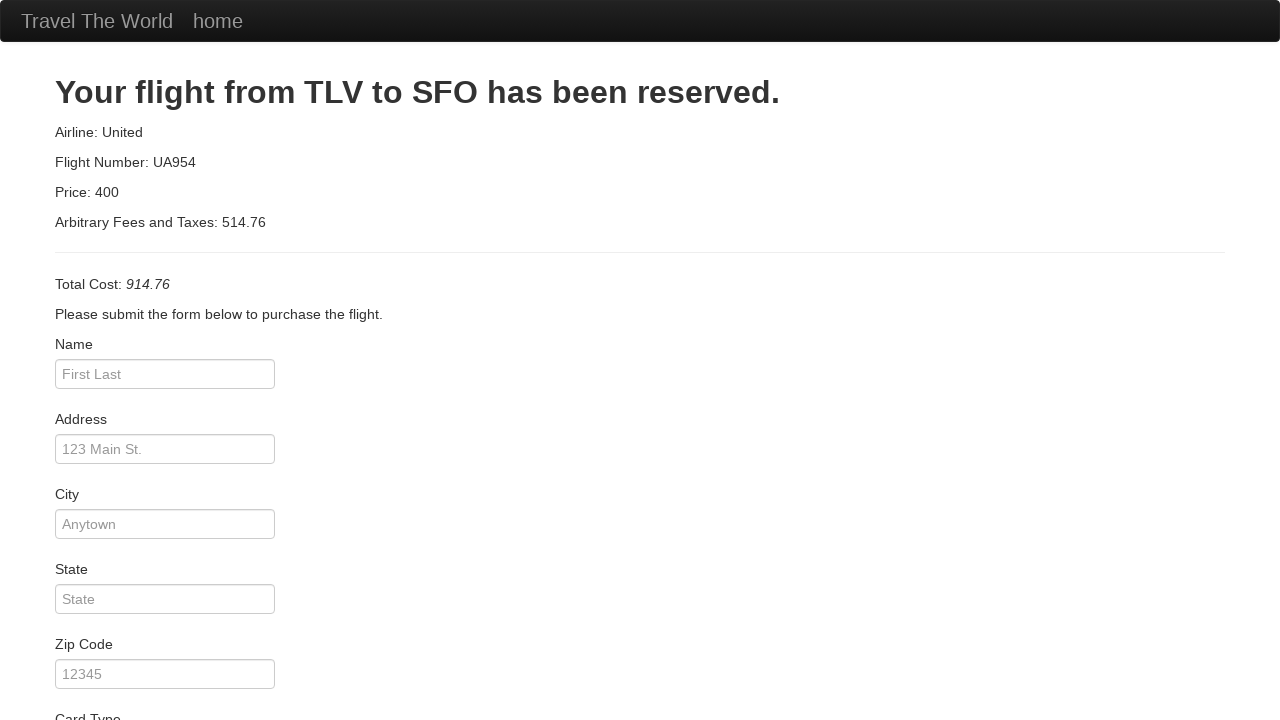

Purchase form loaded
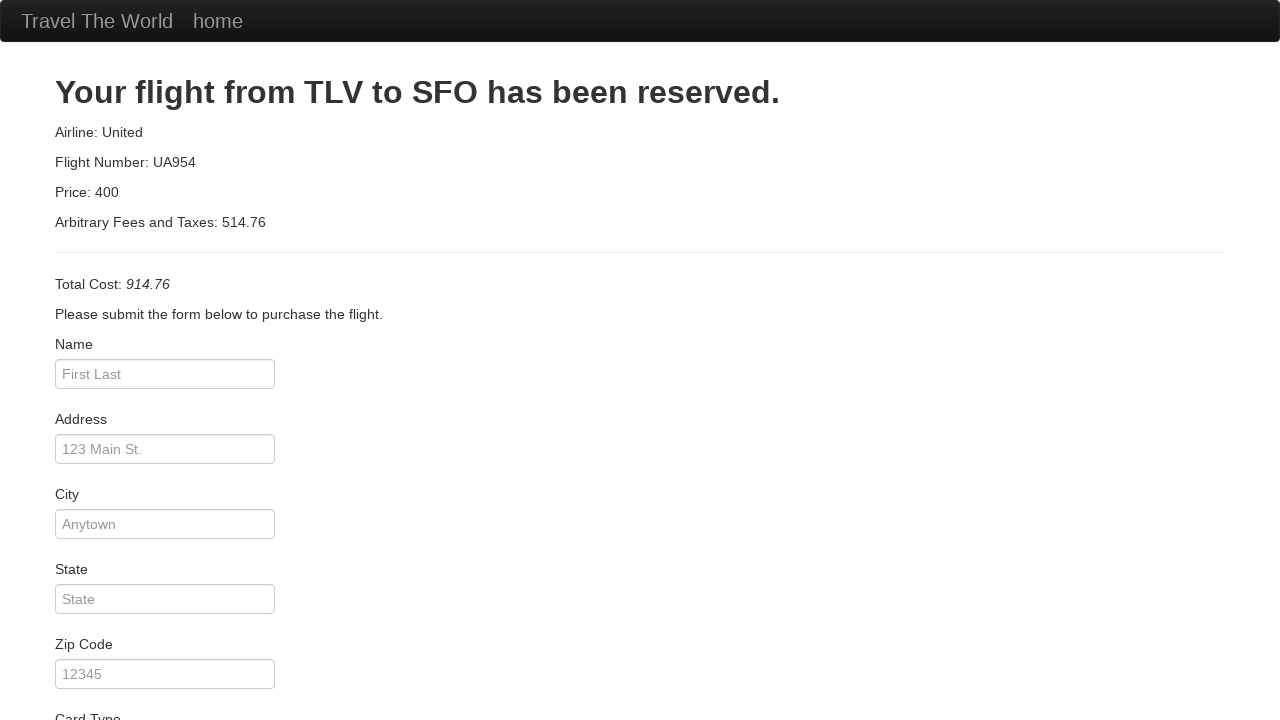

Filled passenger name as John Doe on internal:attr=[placeholder="First Last"i]
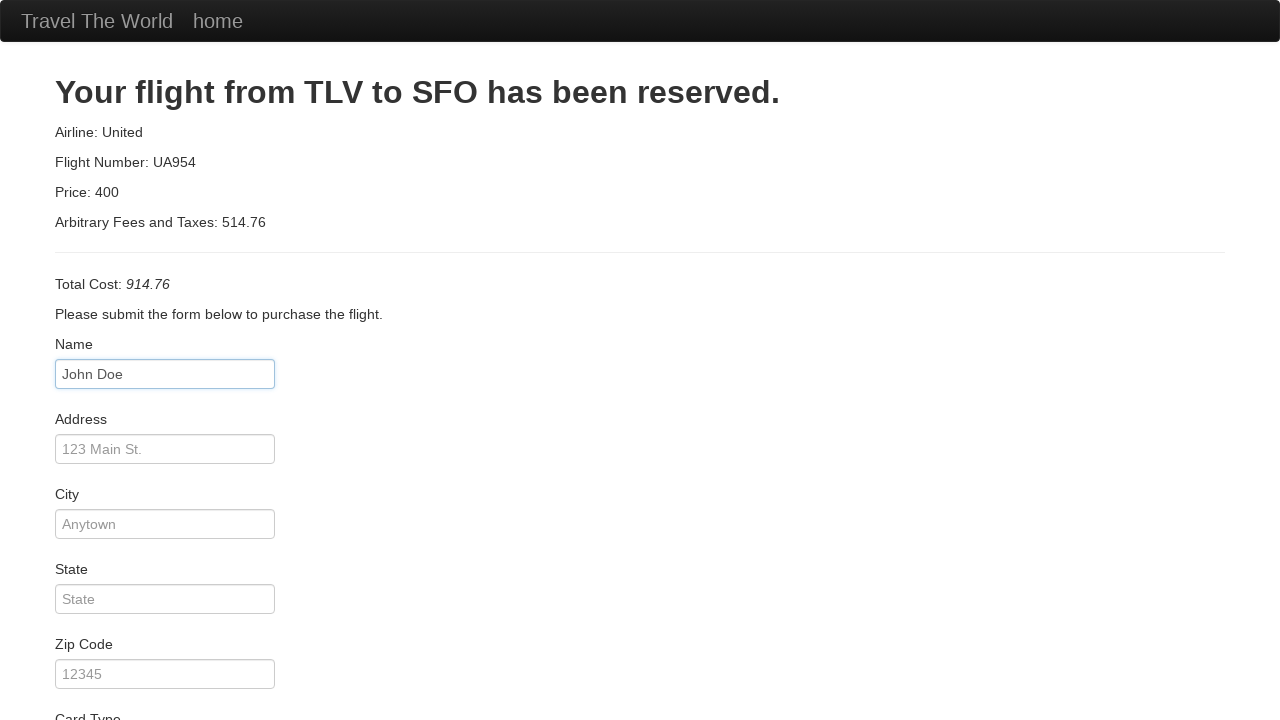

Filled address as 123 ABC Street on internal:attr=[placeholder="Main St."i]
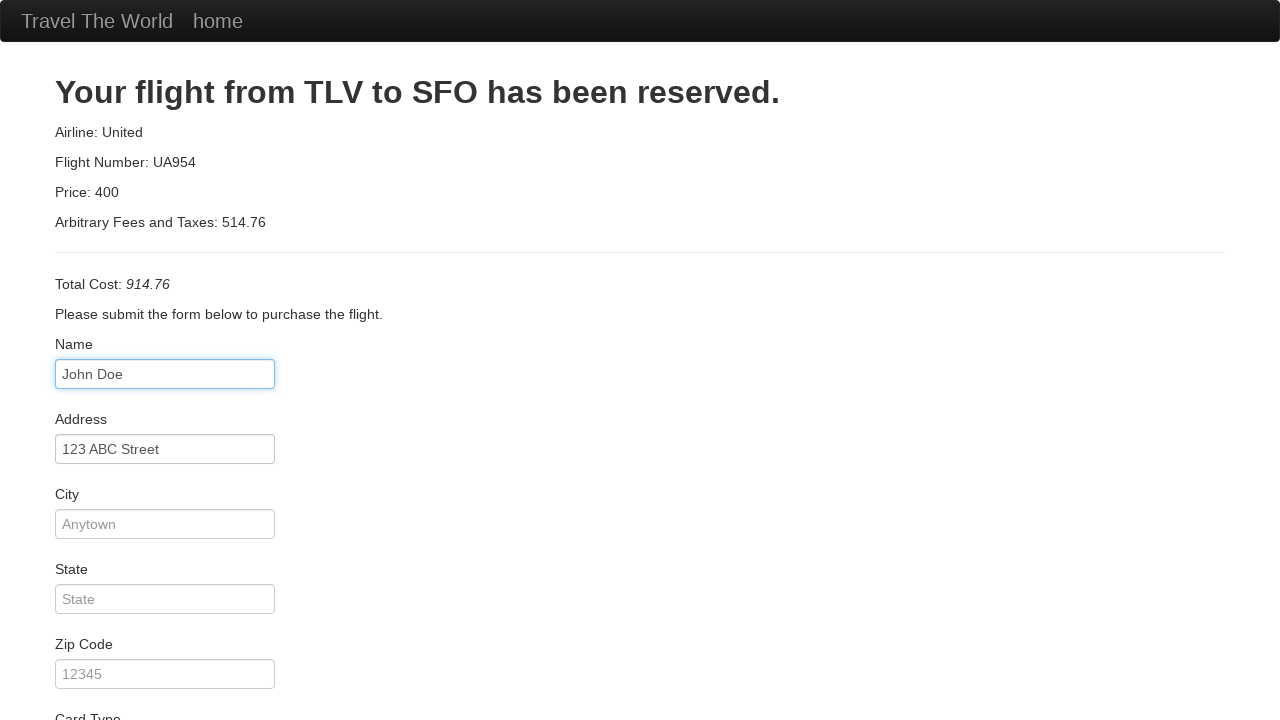

Filled city as Bangalore on internal:attr=[placeholder="Anytown"i]
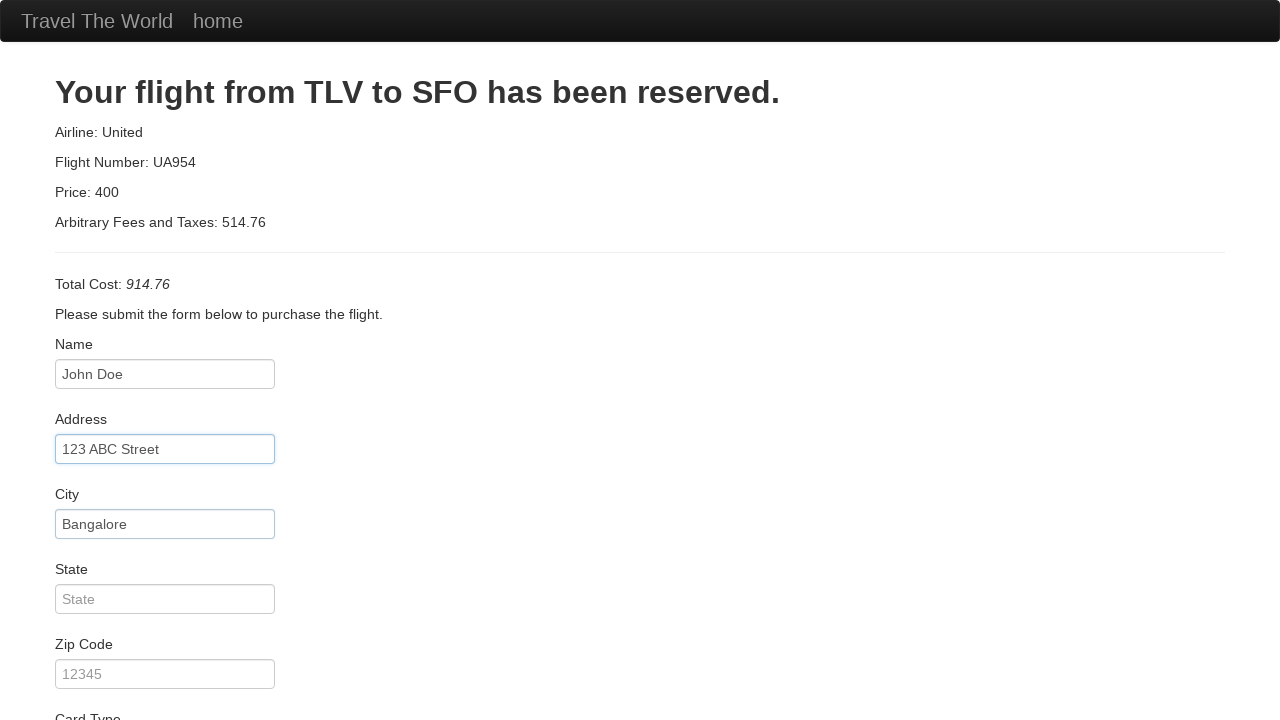

Filled state as KA on internal:attr=[placeholder="State"i]
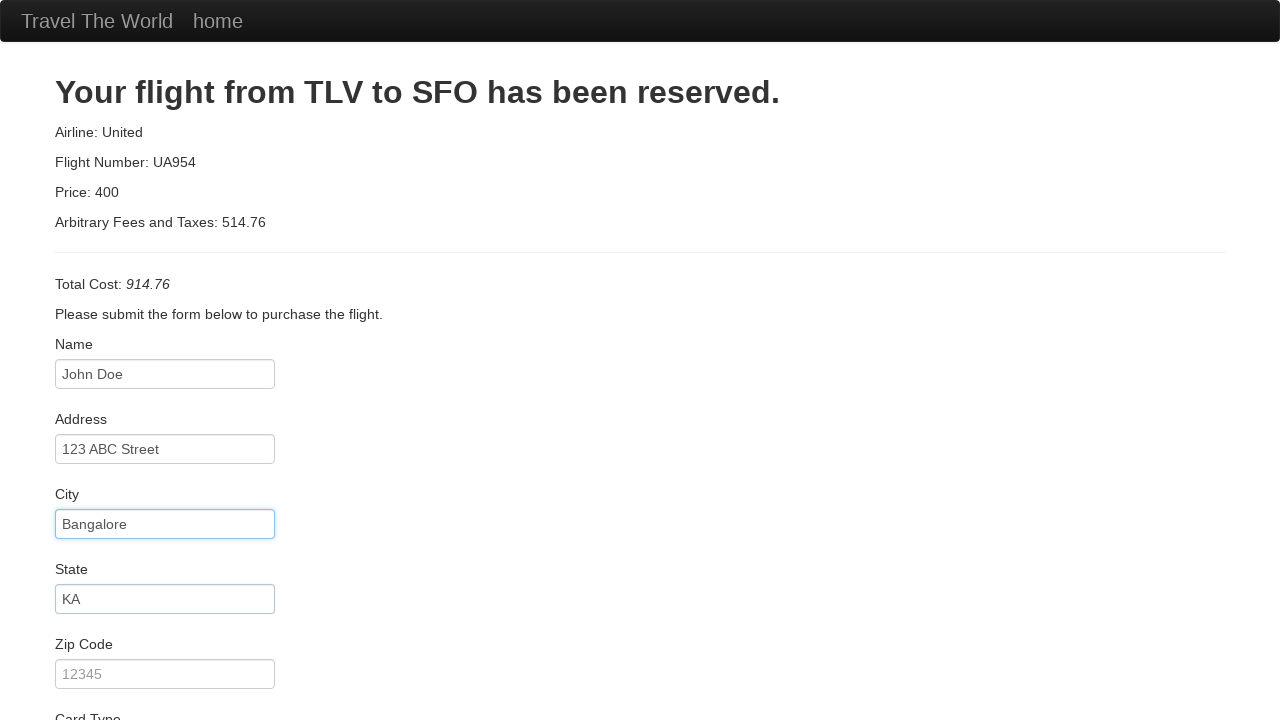

Filled zip code as 1234567 on internal:attr=[placeholder="12345"i]
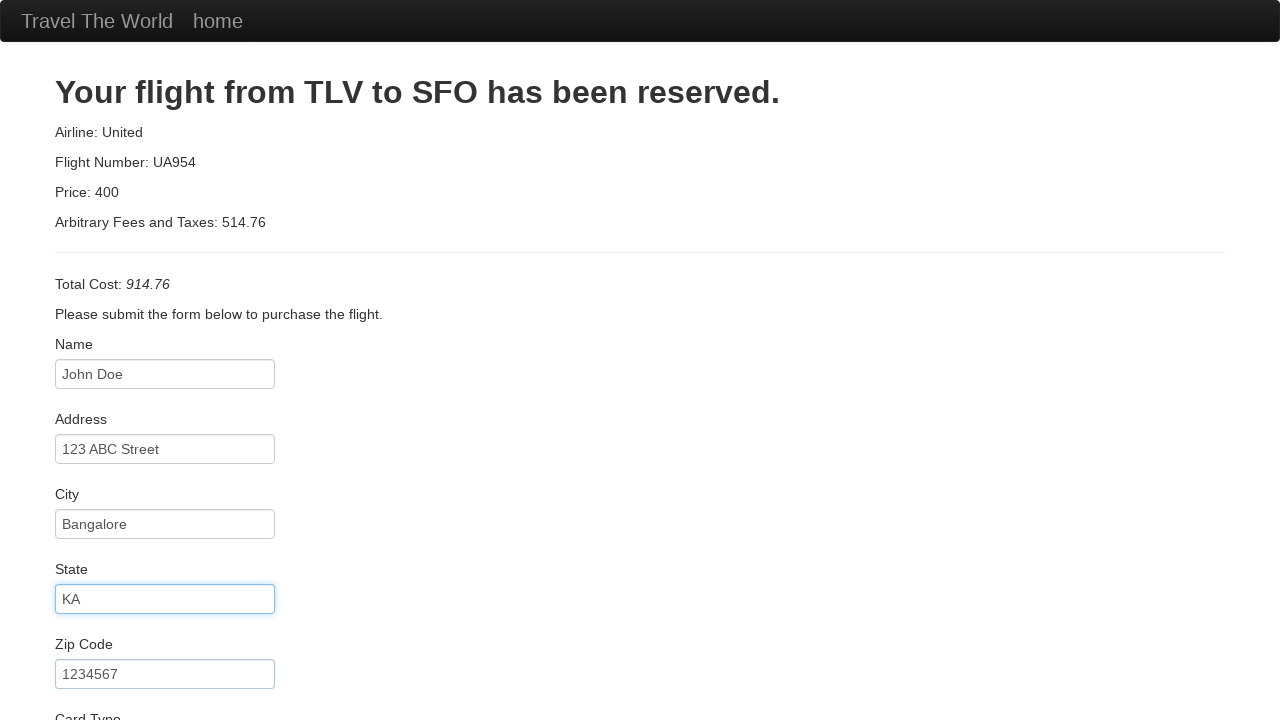

Selected American Express as card type on #cardType
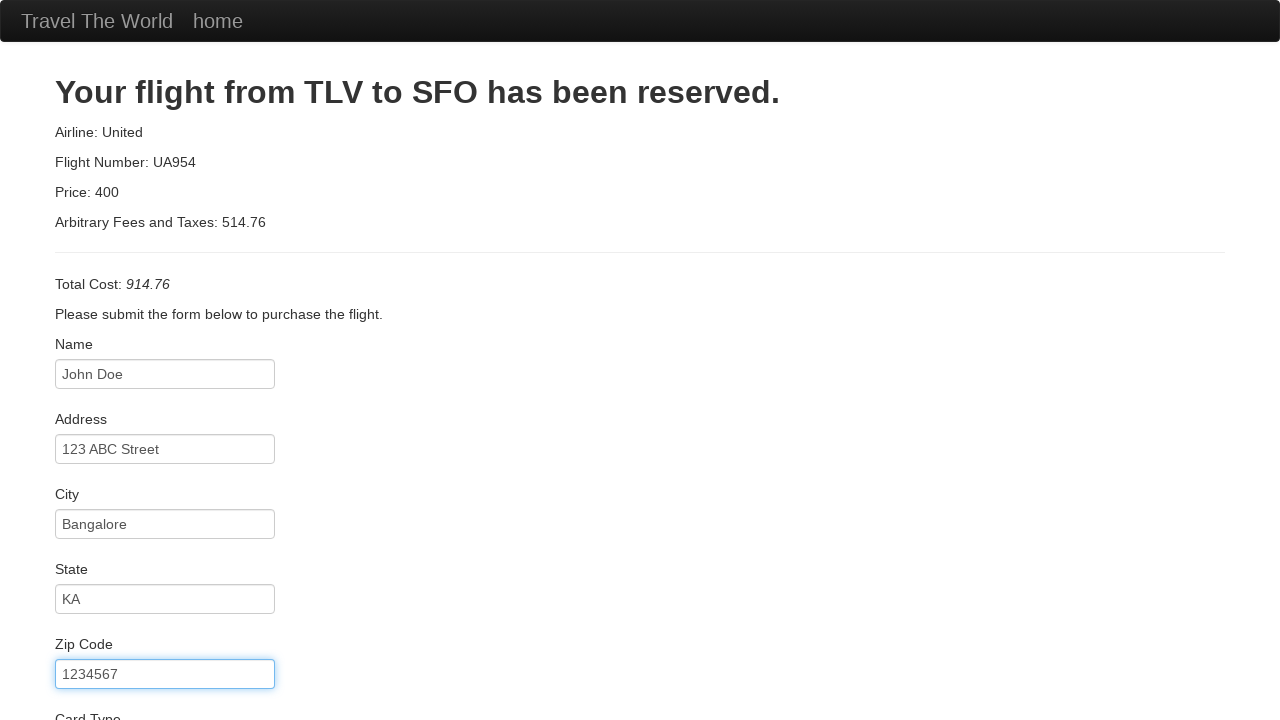

Filled credit card number on internal:attr=[placeholder="Credit Card Number"i]
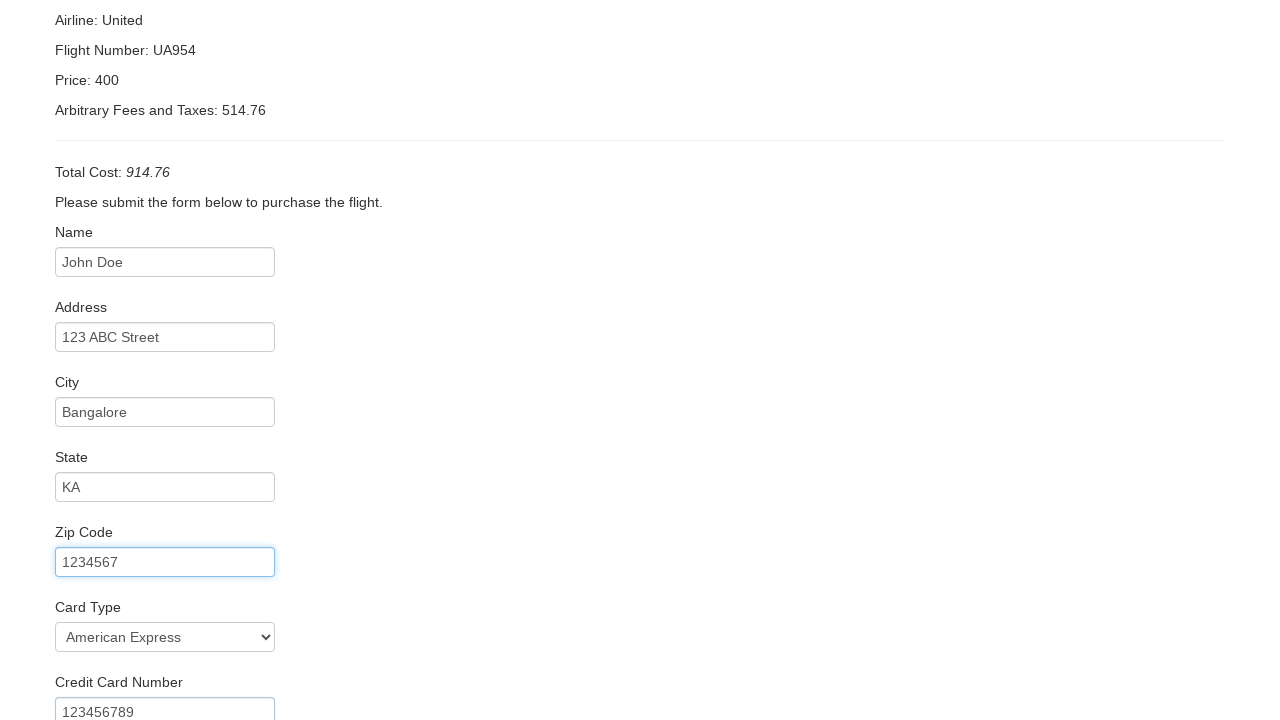

Filled name on card as John Doe on internal:attr=[placeholder="John Smith"i]
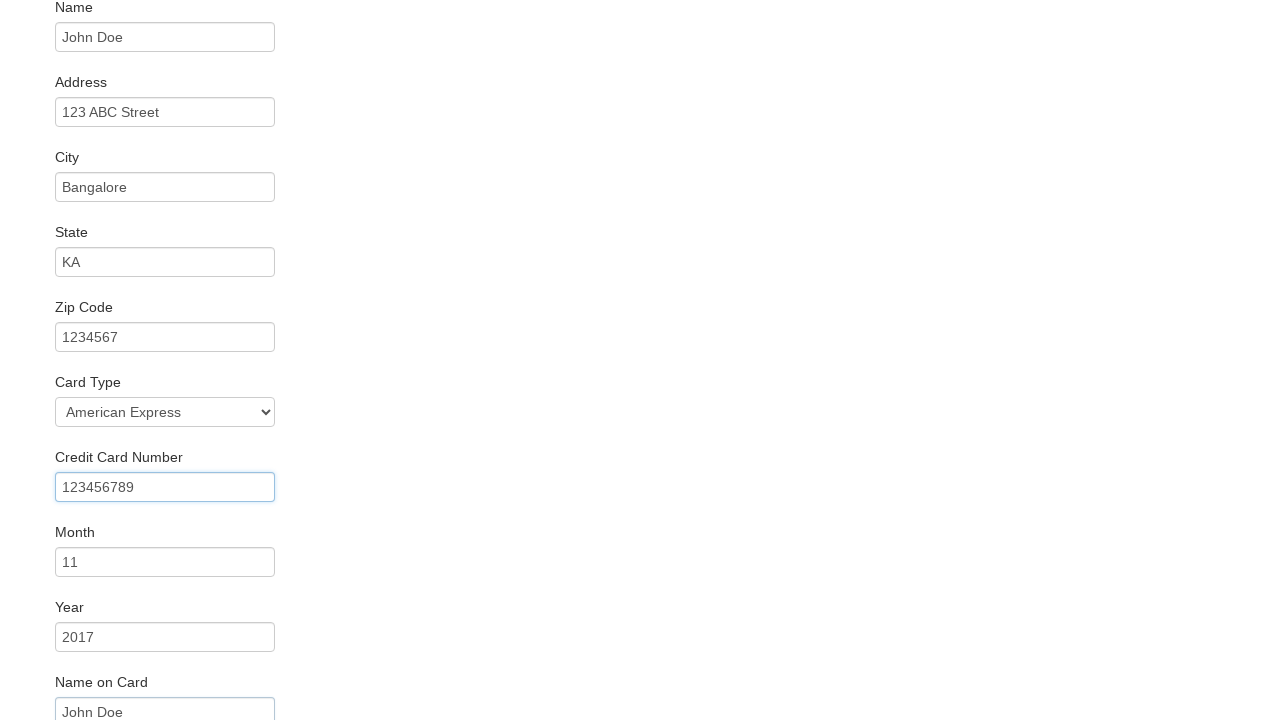

Clicked Purchase Flight button at (118, 685) on internal:role=button[name="Purchase Flight"i]
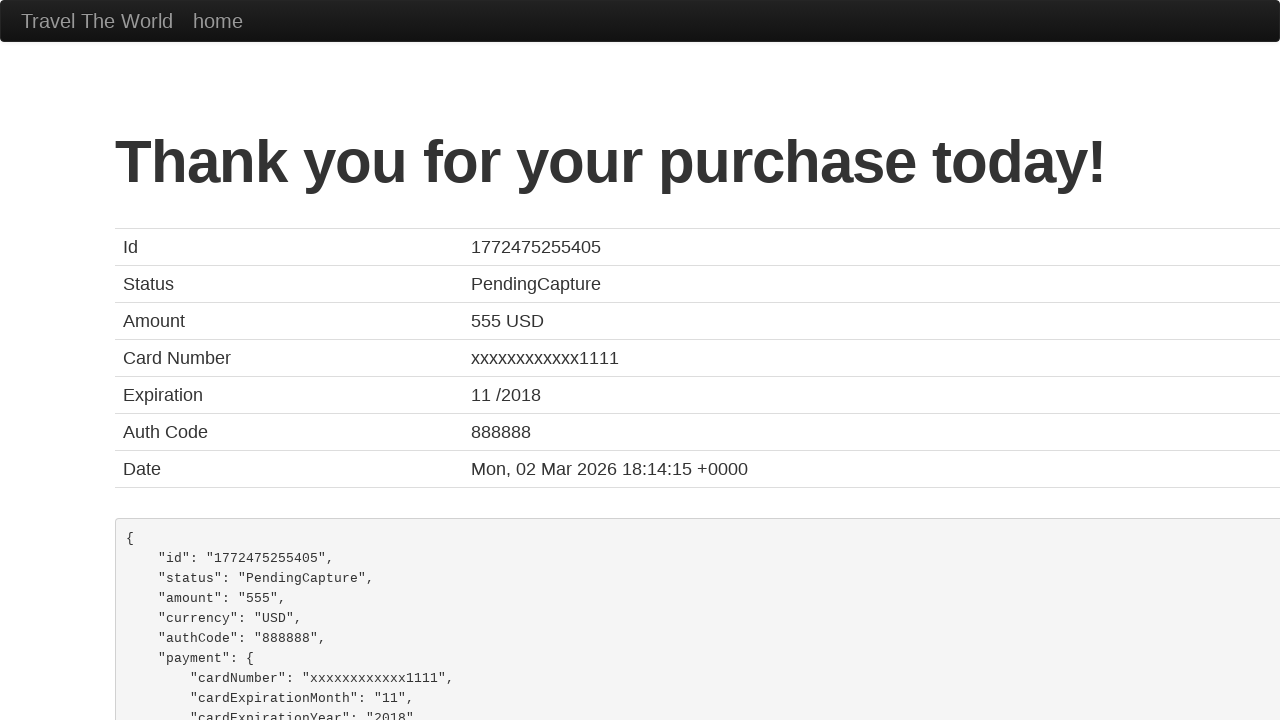

Flight purchase completed successfully - confirmation message displayed
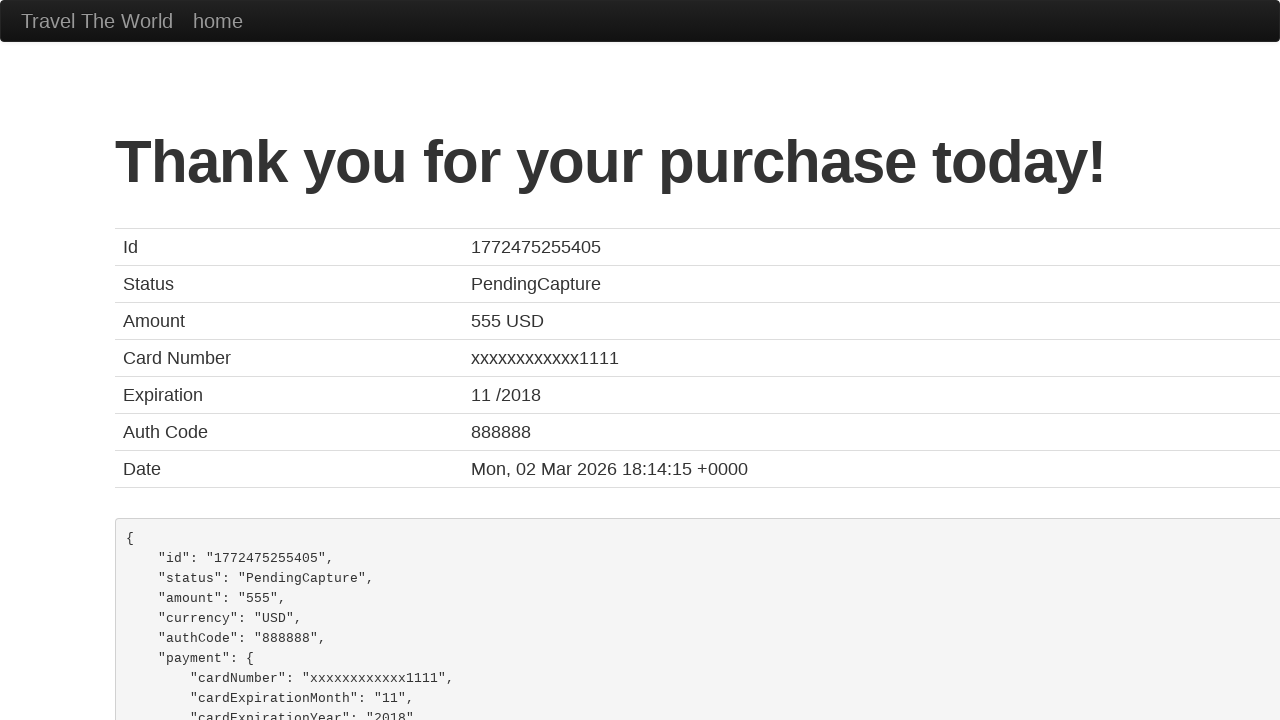

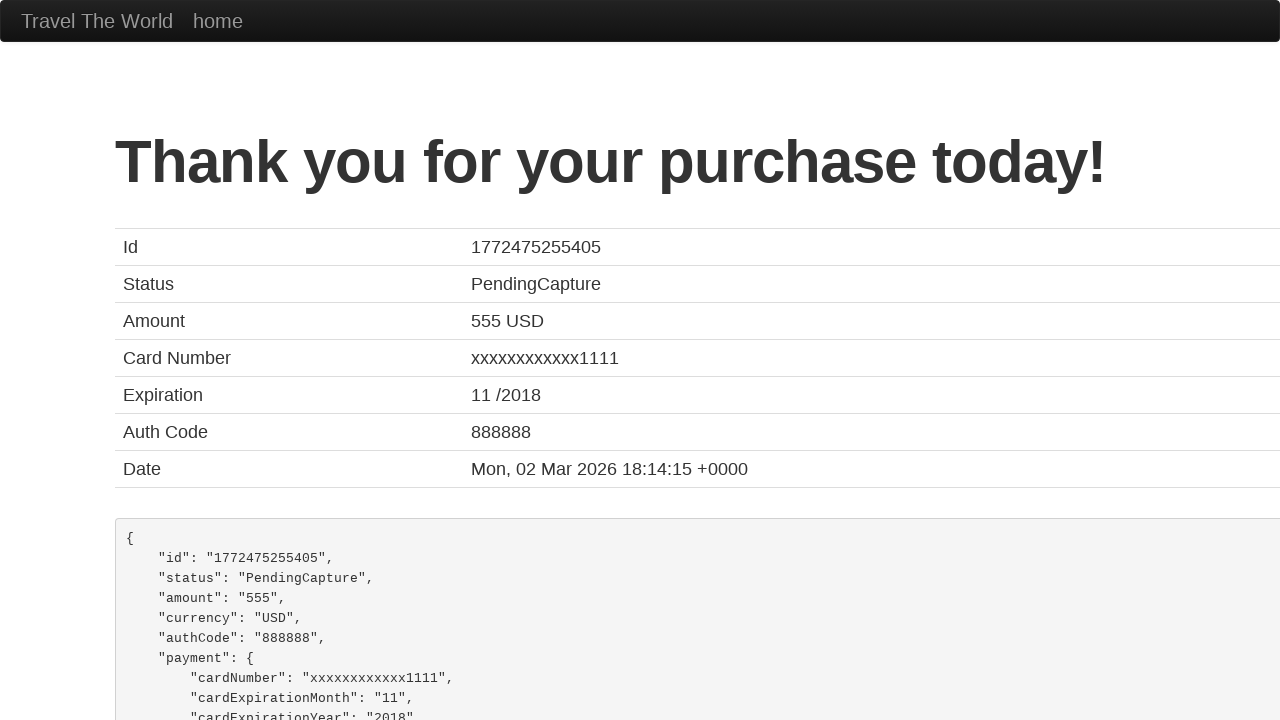